Tests hover interaction functionality by hovering over an avatar element and clicking the "View profile" link that appears

Starting URL: https://the-internet.herokuapp.com/hovers

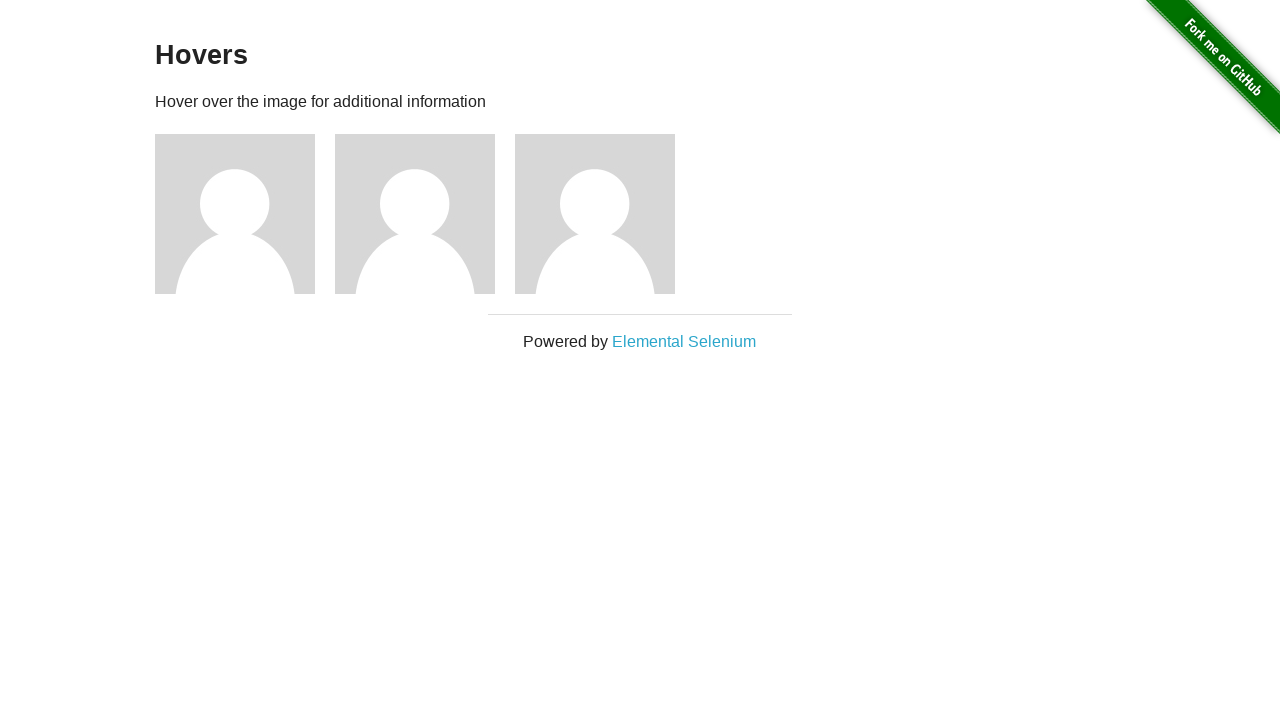

Hovered over the first avatar element at (245, 214) on xpath=//div[@class='figure'][1]
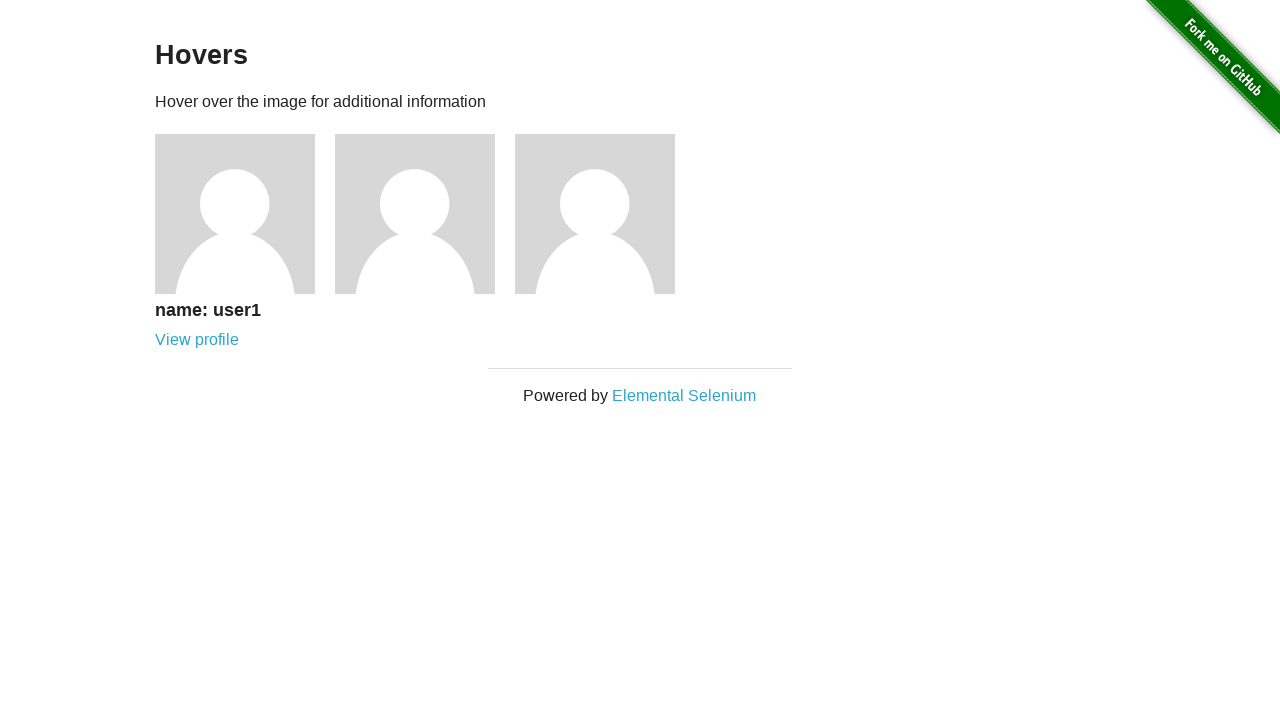

Clicked the 'View profile' link that appeared on hover at (197, 340) on xpath=//a[contains(text(), 'View profile')]
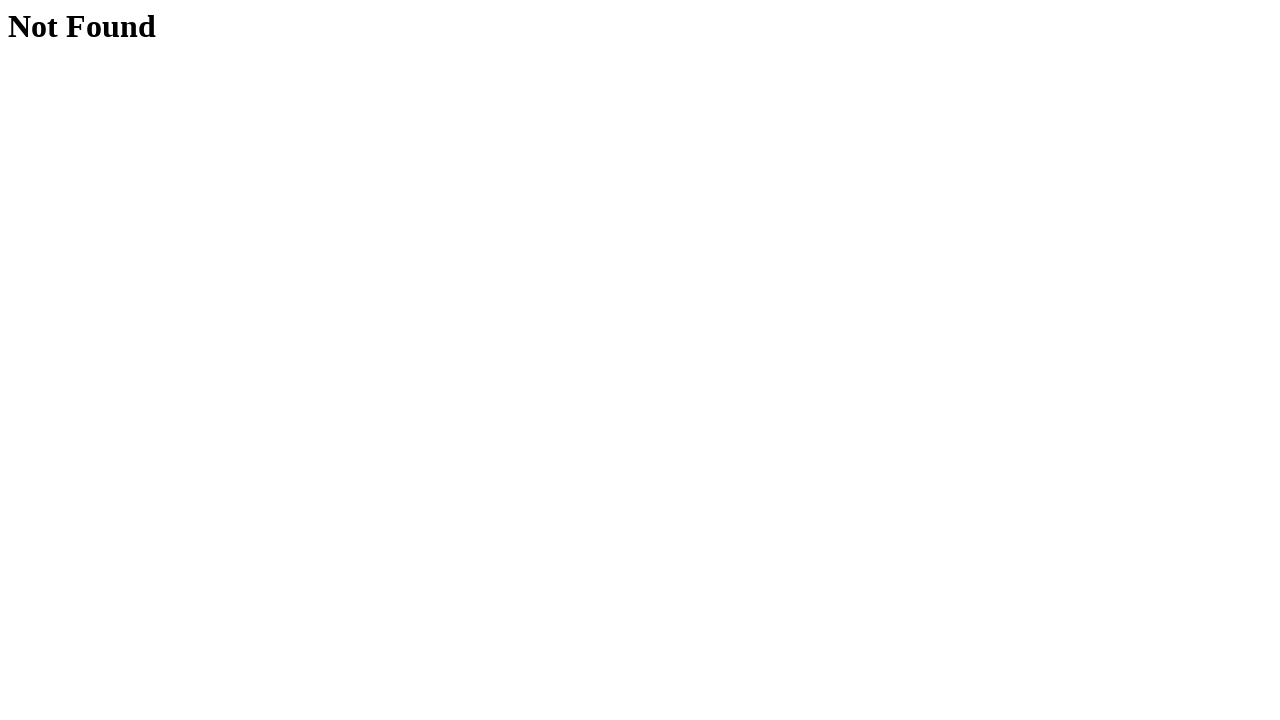

Verified navigation to user profile page at https://the-internet.herokuapp.com/users/1
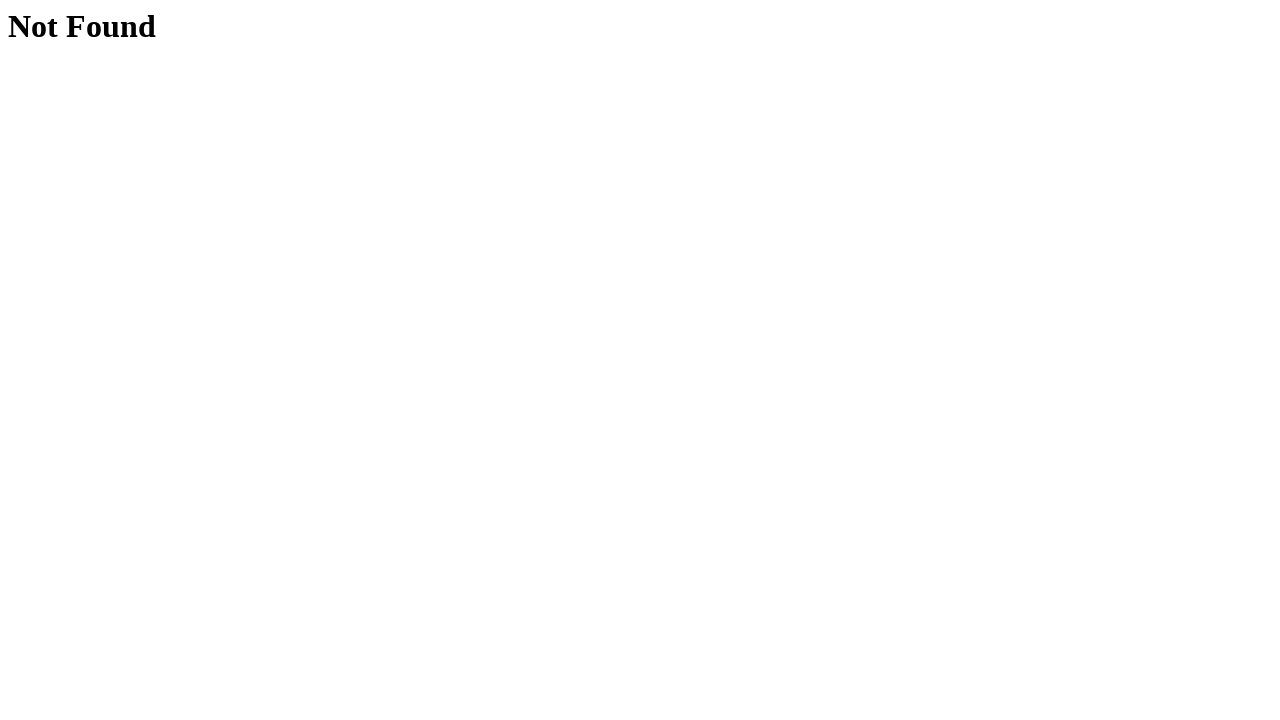

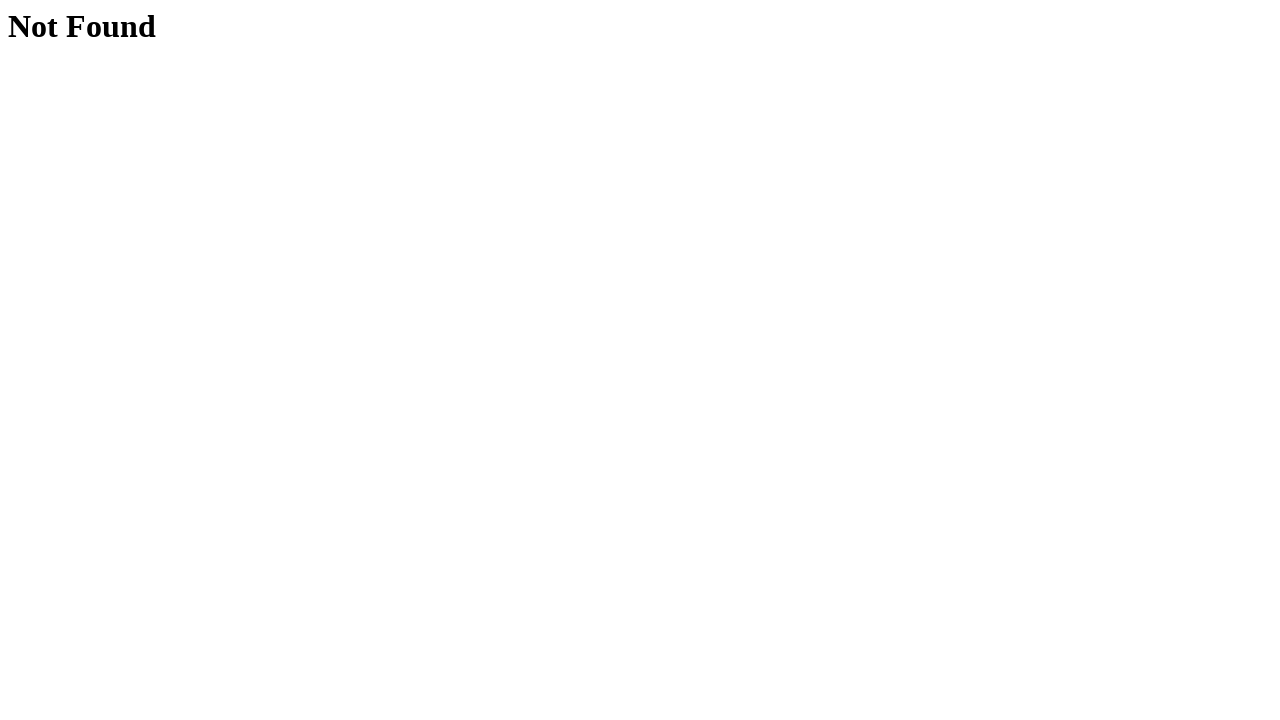